Tests an e-commerce shopping flow by adding specific vegetables (Cucumber, Brocolli, Beetroot) to cart, proceeding to checkout, applying a promo code, and verifying the promo is applied successfully.

Starting URL: https://rahulshettyacademy.com/seleniumPractise/

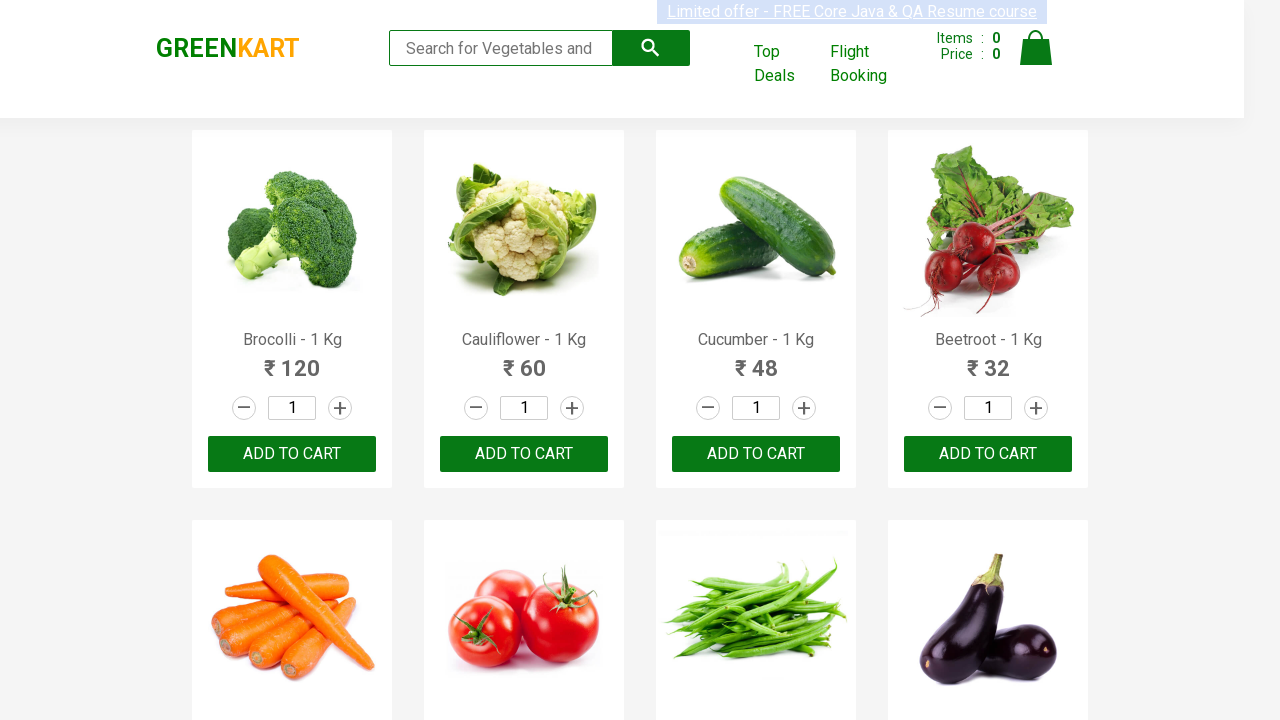

Waited for products to load
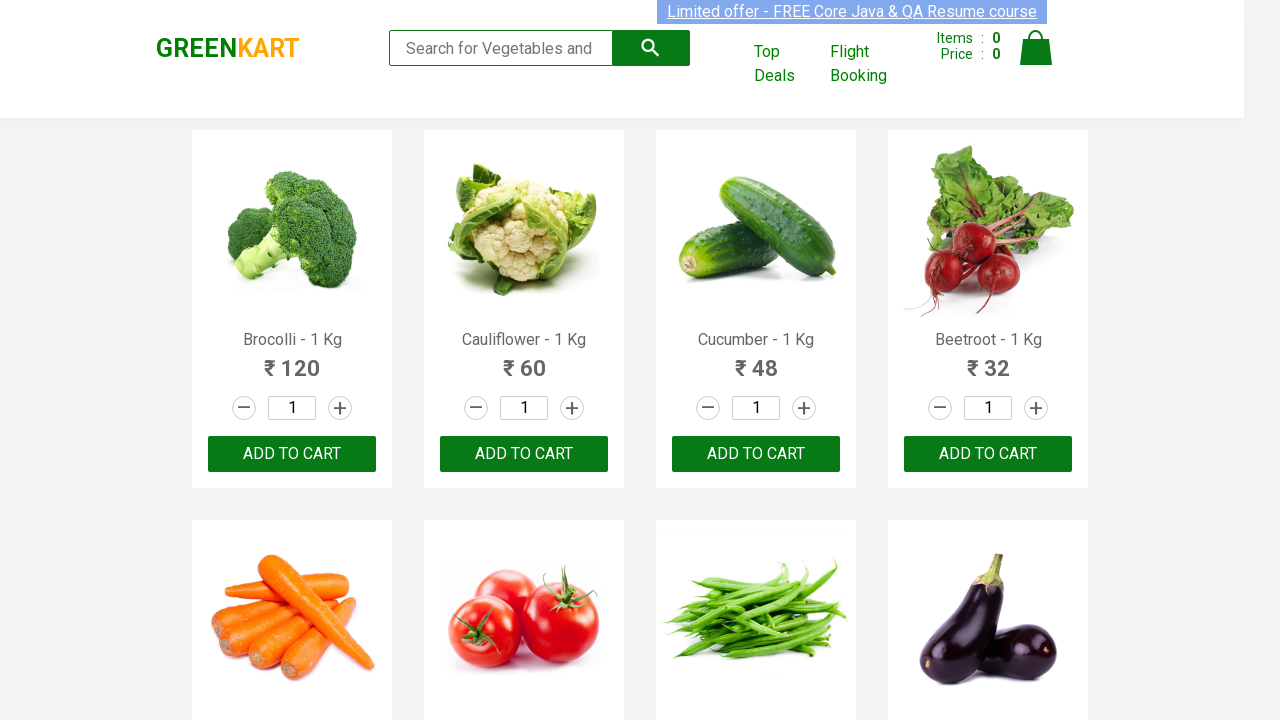

Retrieved all product elements
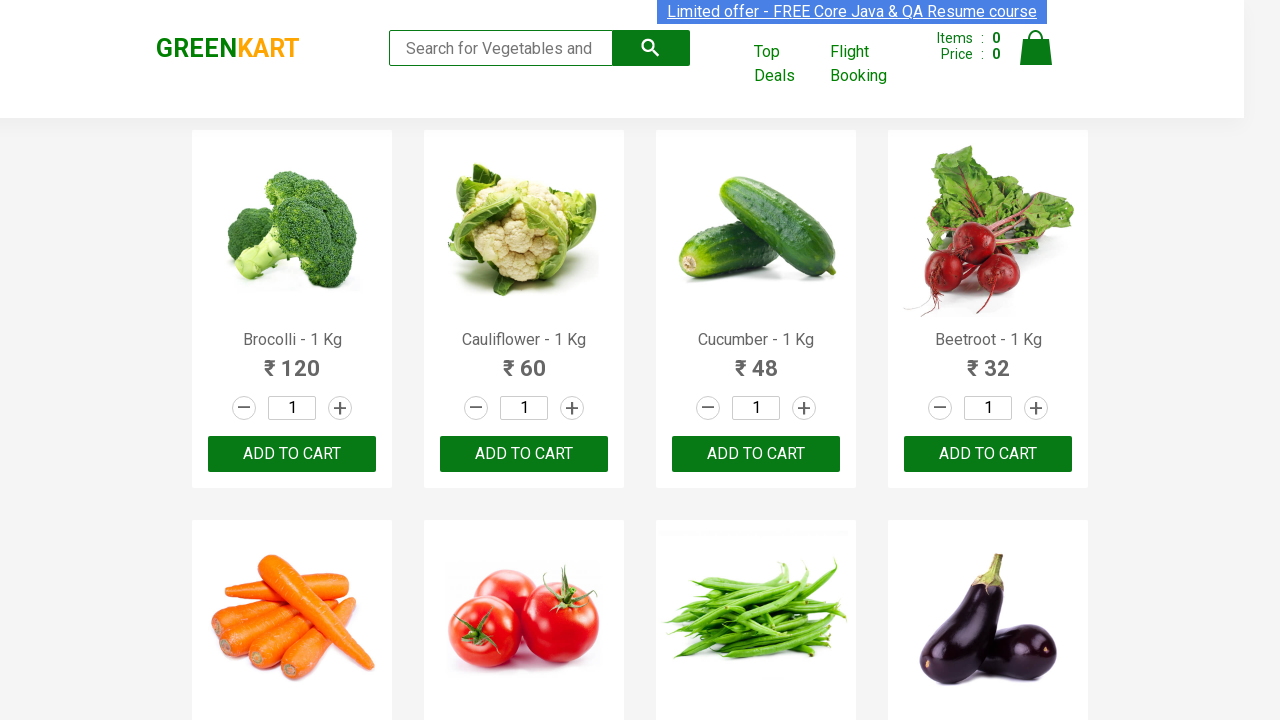

Added Brocolli to cart at (292, 454) on xpath=//div[@class='product-action']/button >> nth=0
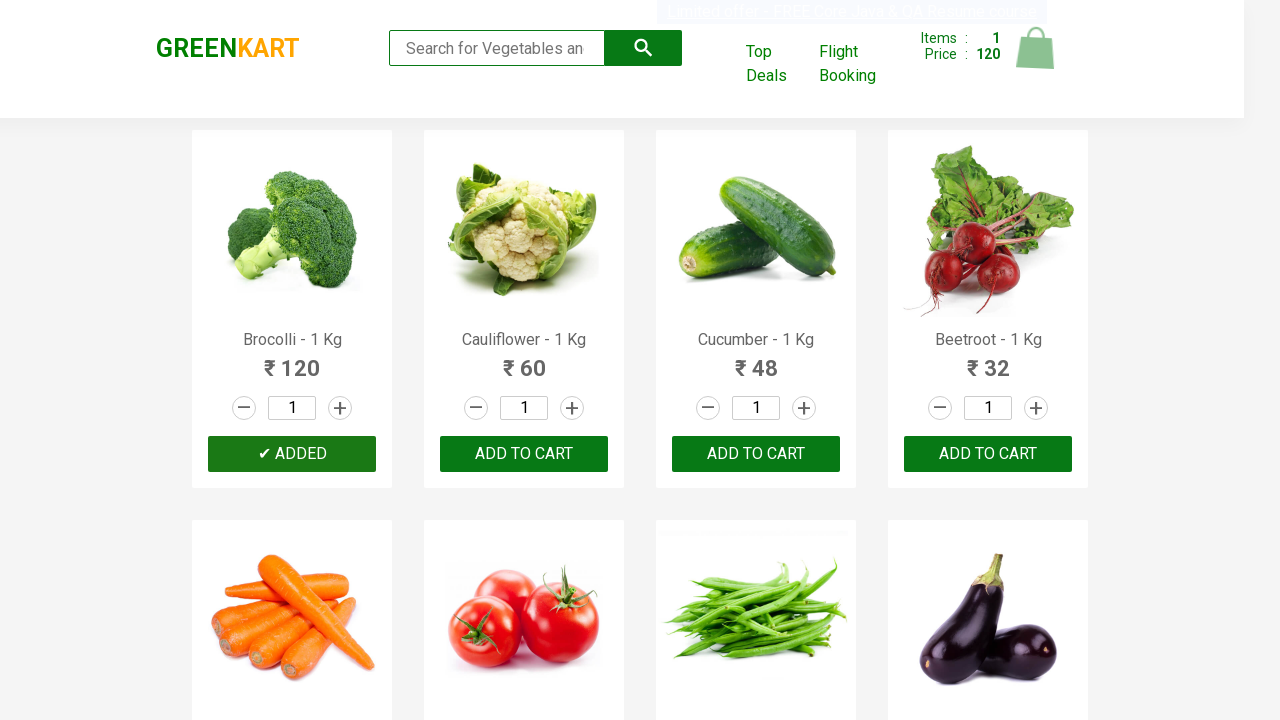

Added Cucumber to cart at (756, 454) on xpath=//div[@class='product-action']/button >> nth=2
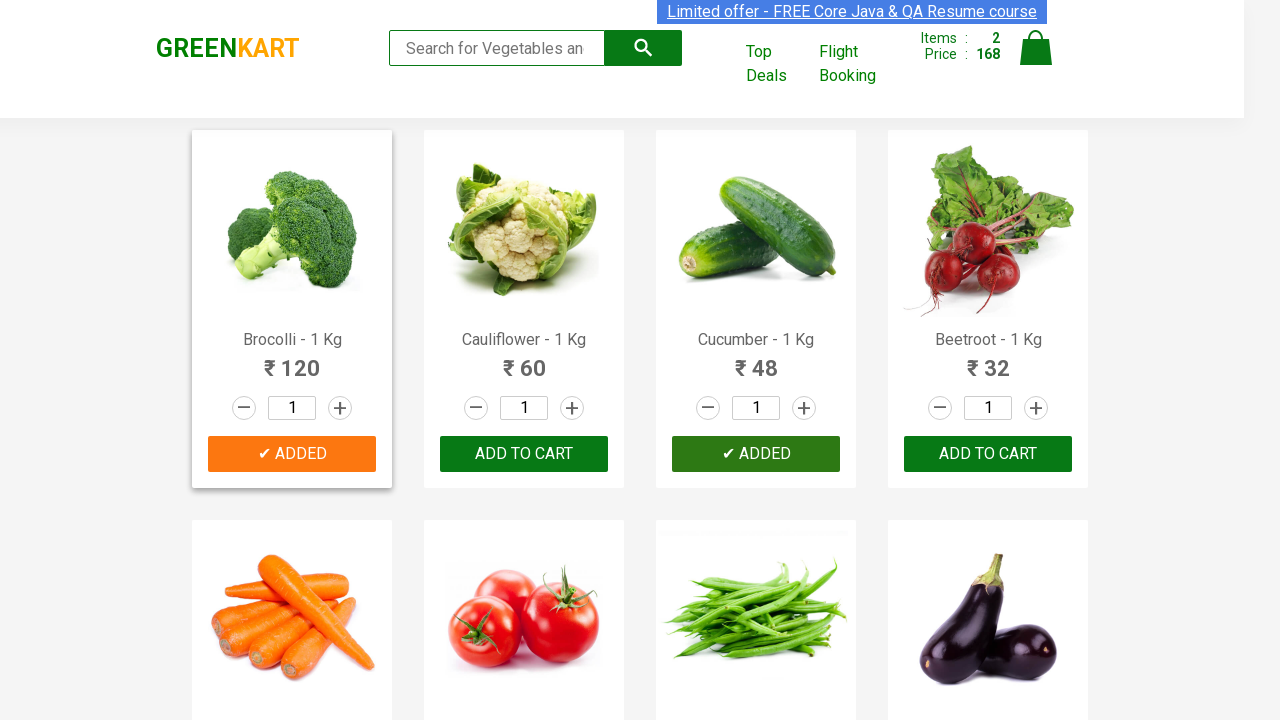

Added Beetroot to cart at (988, 454) on xpath=//div[@class='product-action']/button >> nth=3
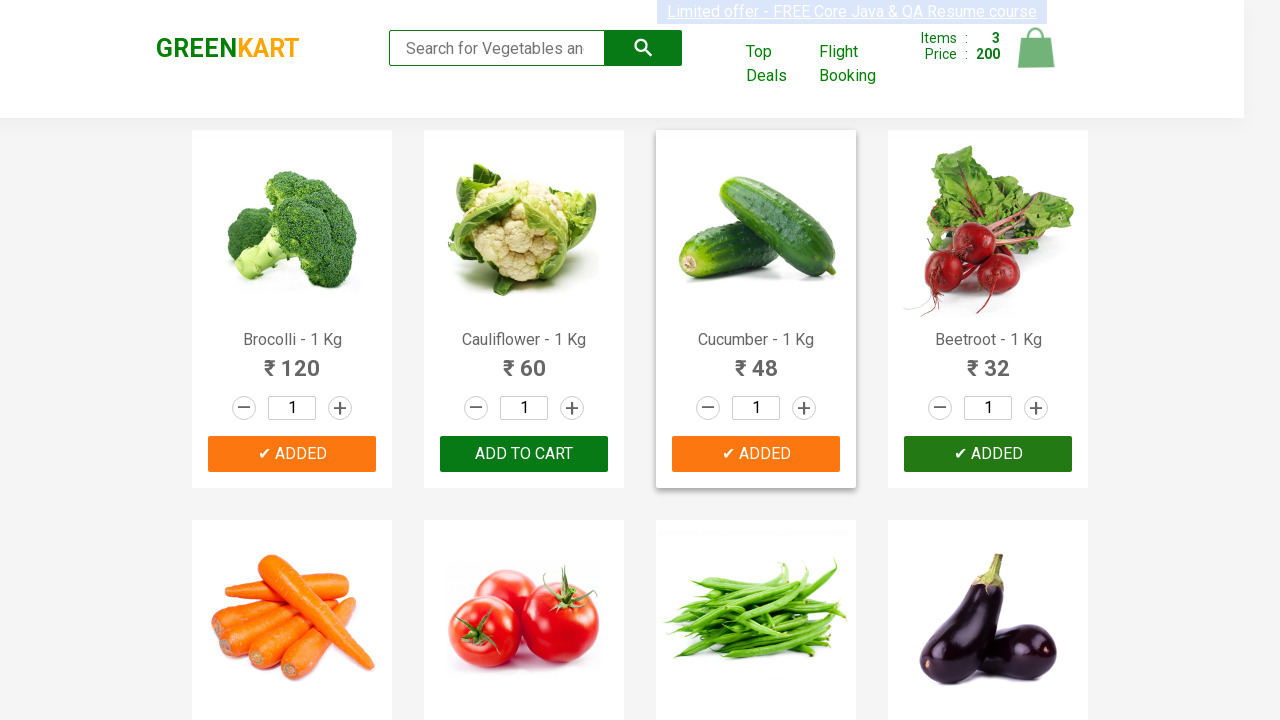

Clicked cart icon at (1036, 48) on img[alt='Cart']
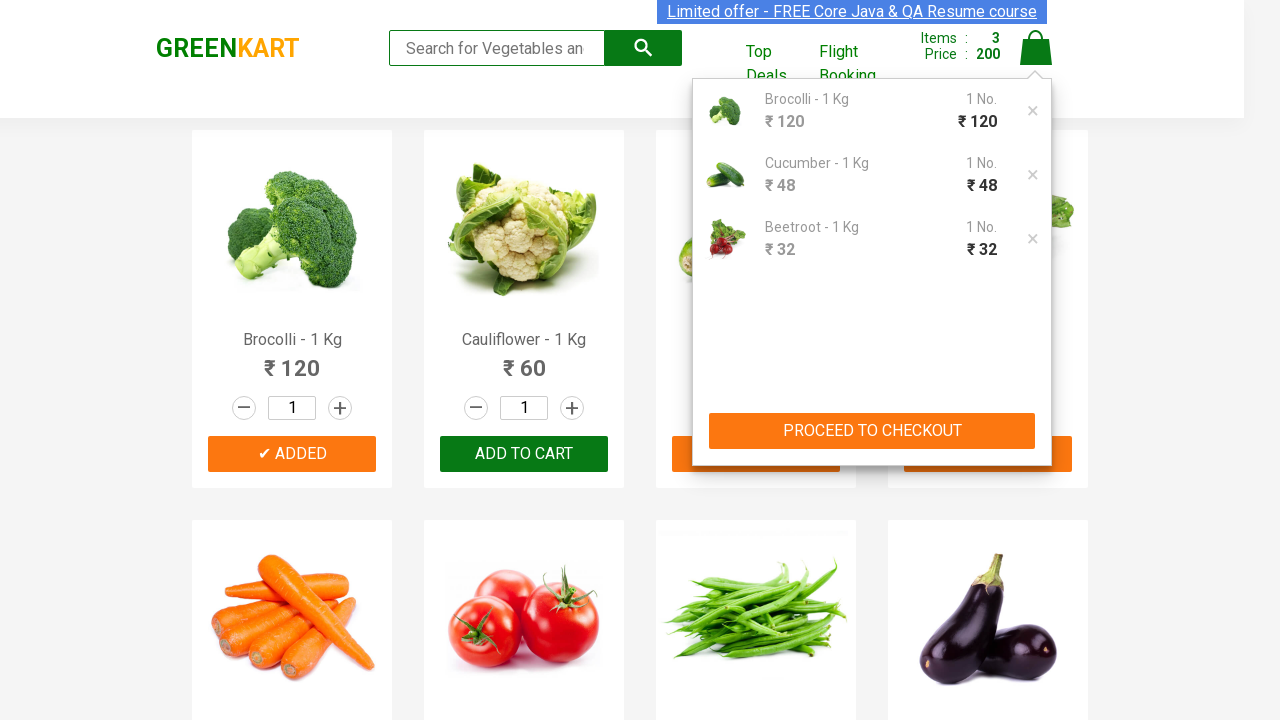

Clicked proceed to checkout button at (872, 431) on xpath=//button[contains(text(),'PROCEED TO CHECKOUT')]
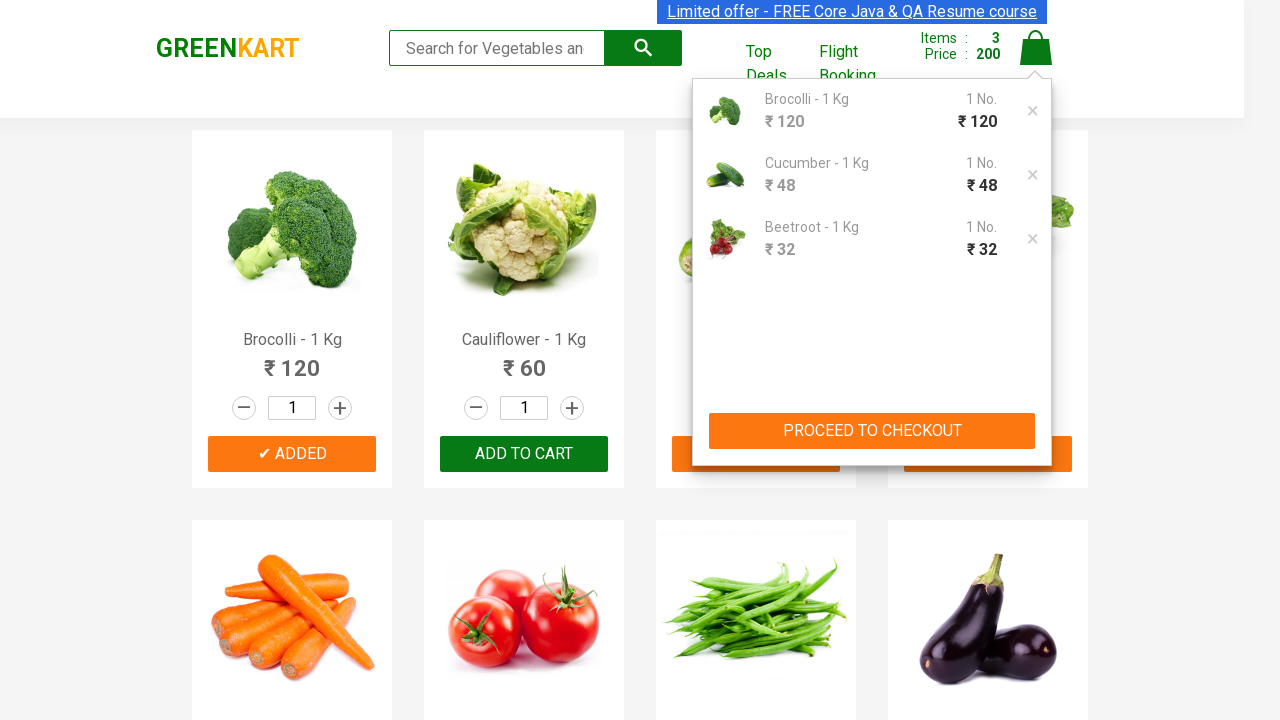

Promo code input field is visible
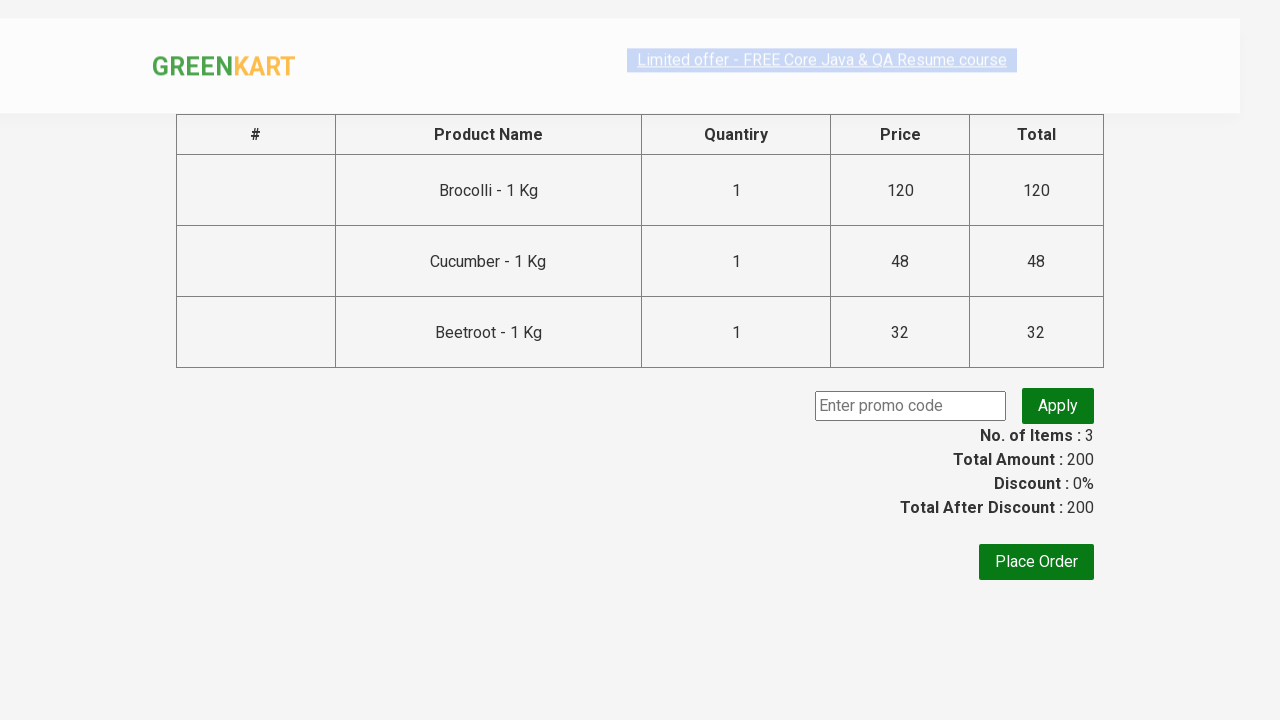

Entered promo code 'rahulshettyacademy' on input.promoCode
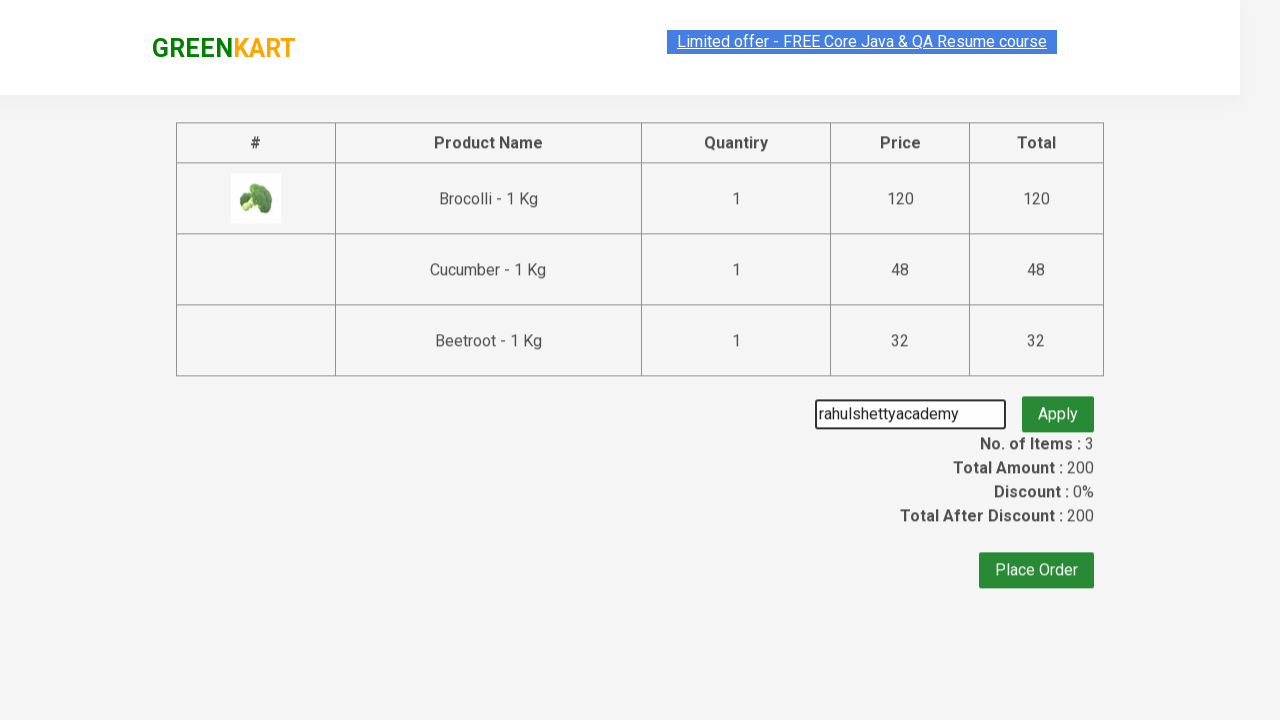

Clicked apply promo button at (1058, 406) on button.promoBtn
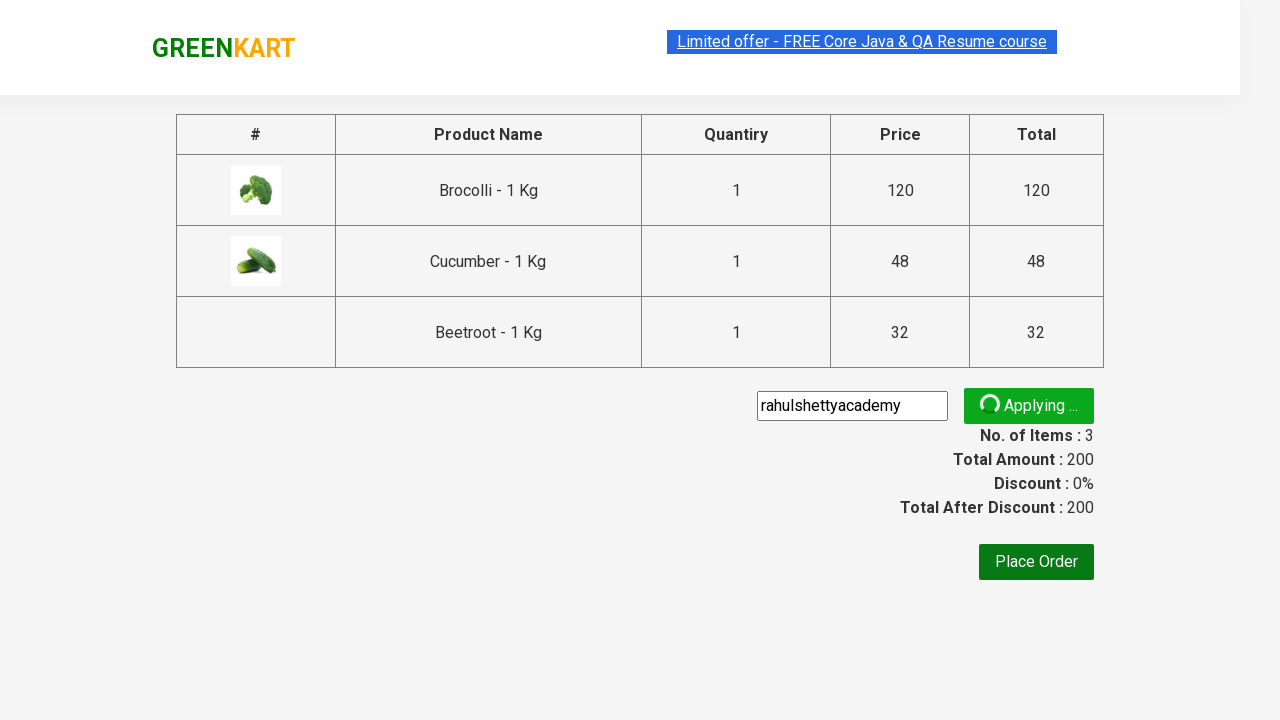

Promo code successfully applied
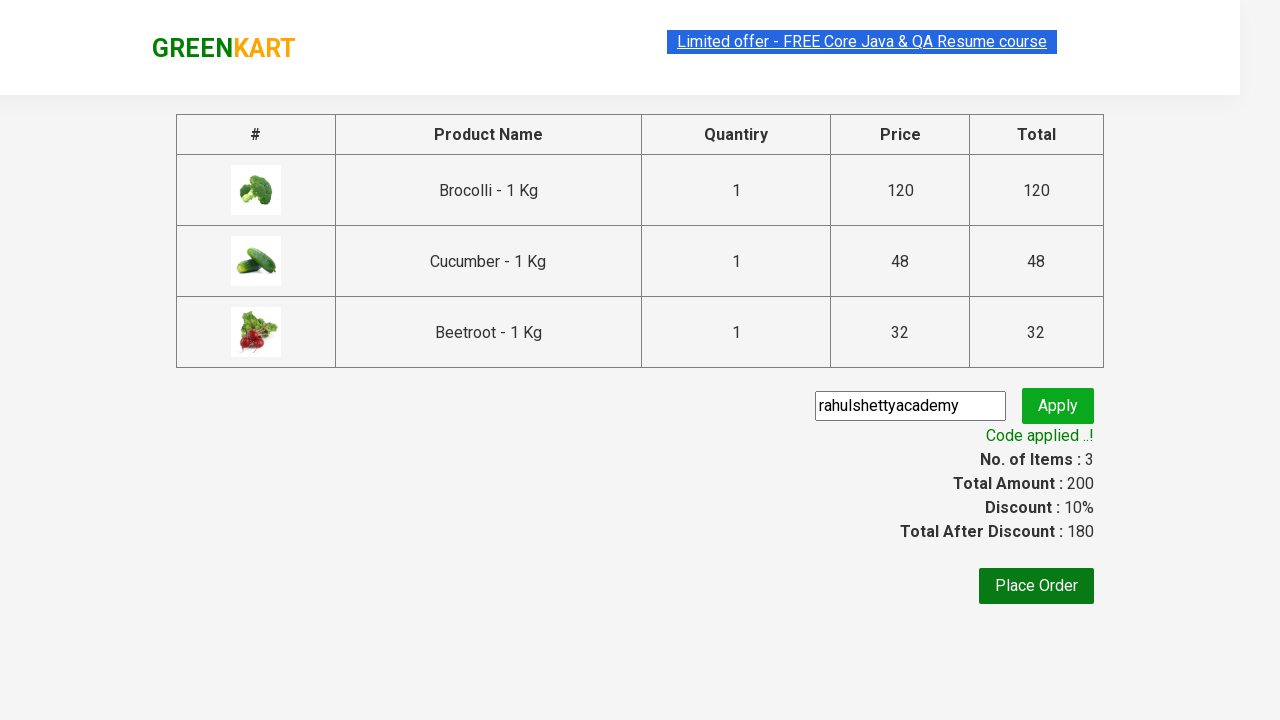

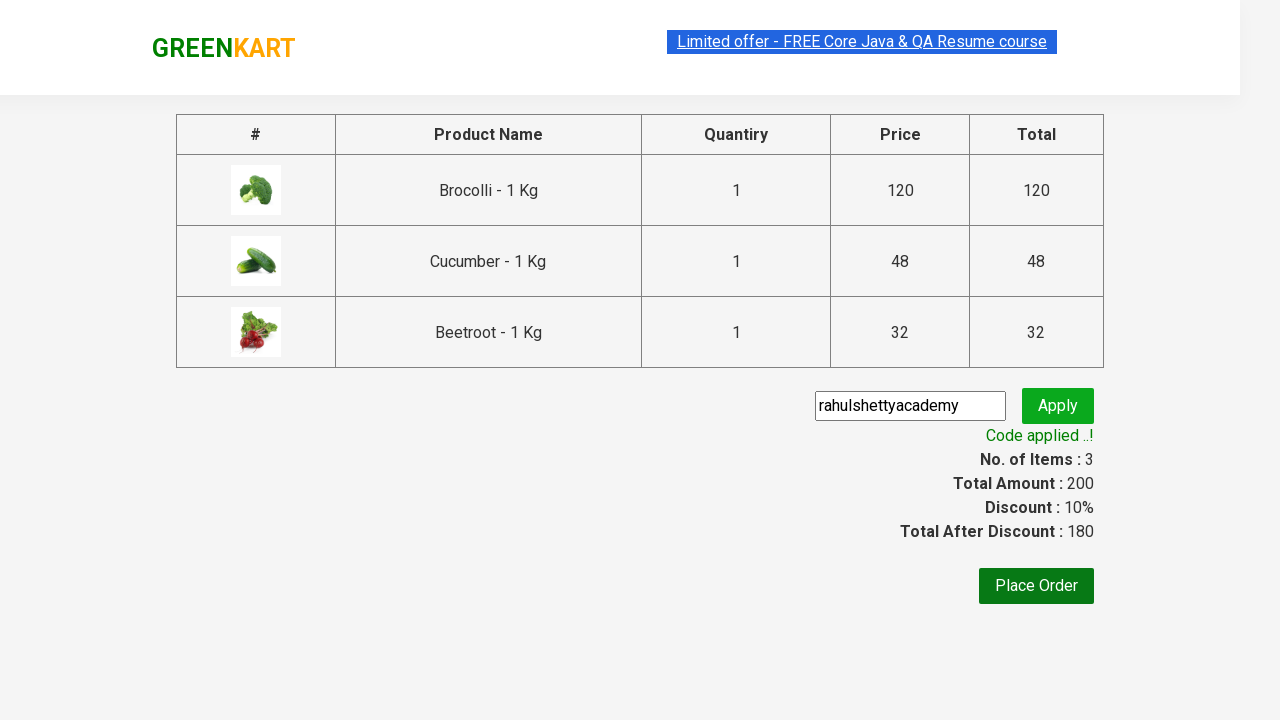